Finds a newsletter checkbox by role, verifies it is unchecked, then checks it

Starting URL: https://osstep.github.io/locator_getbyrole

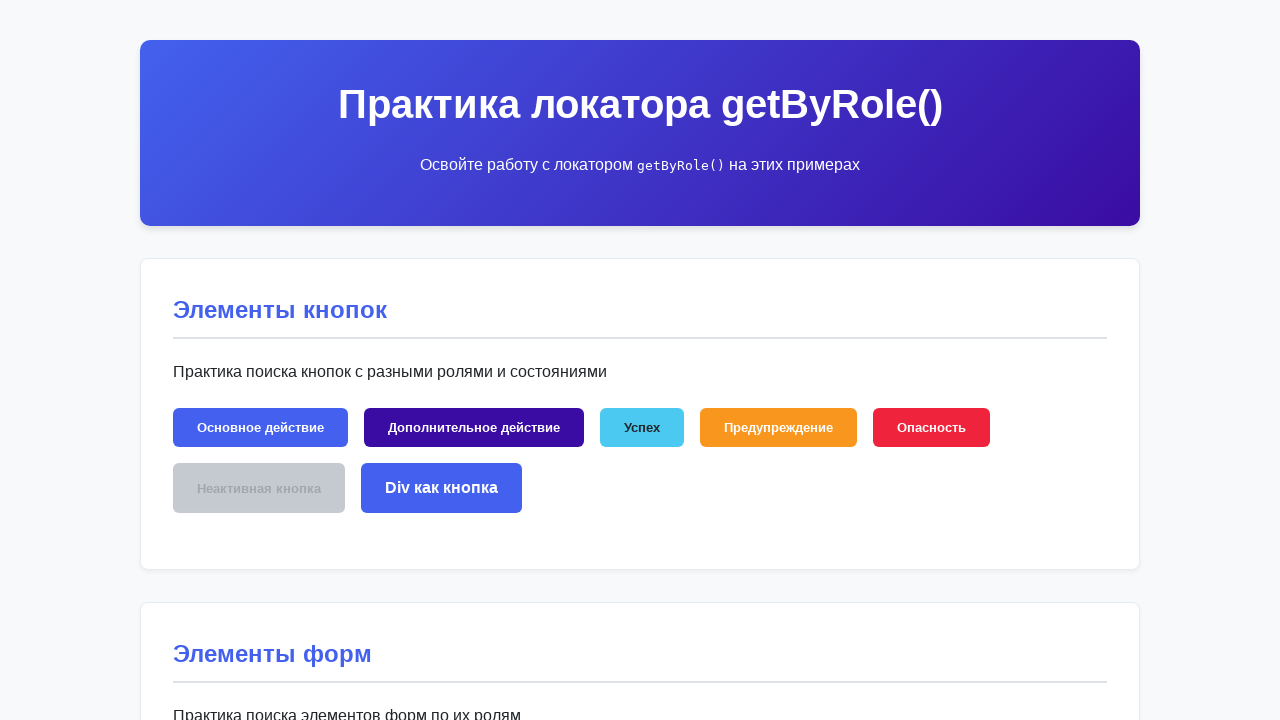

Found newsletter checkbox by role 'checkbox' with name 'Подписаться на рассылку'
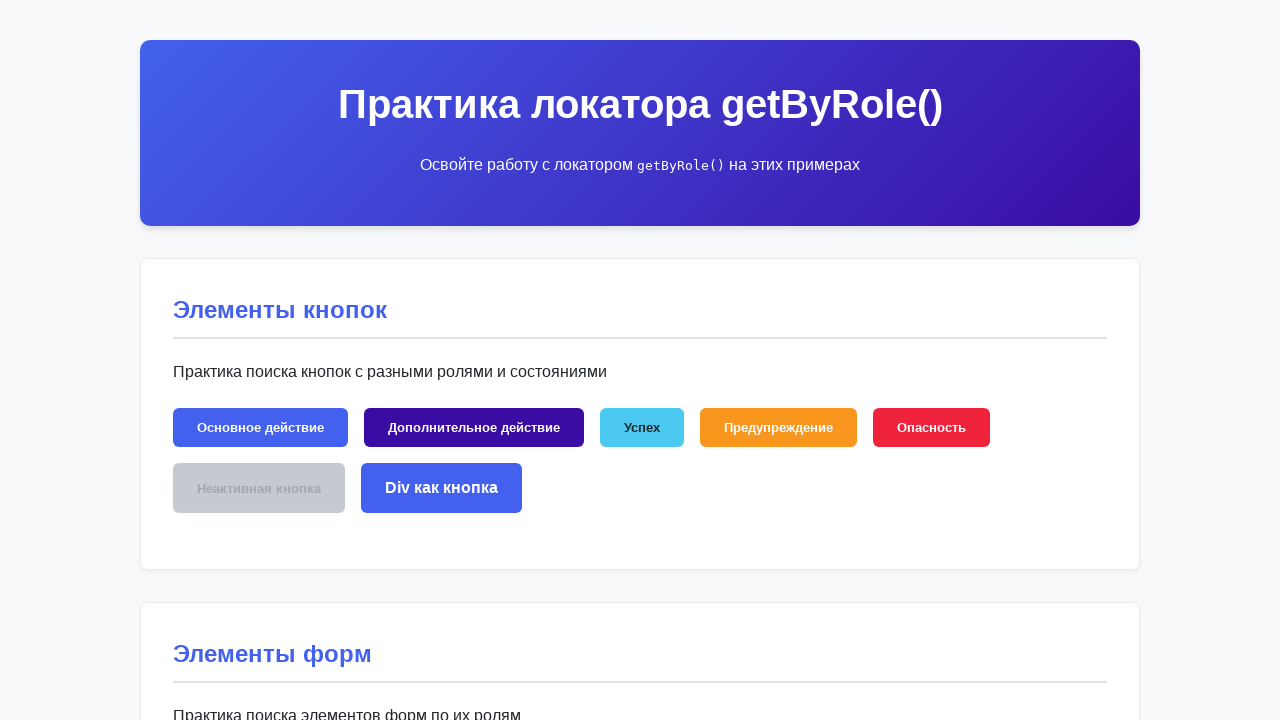

Newsletter checkbox is now visible
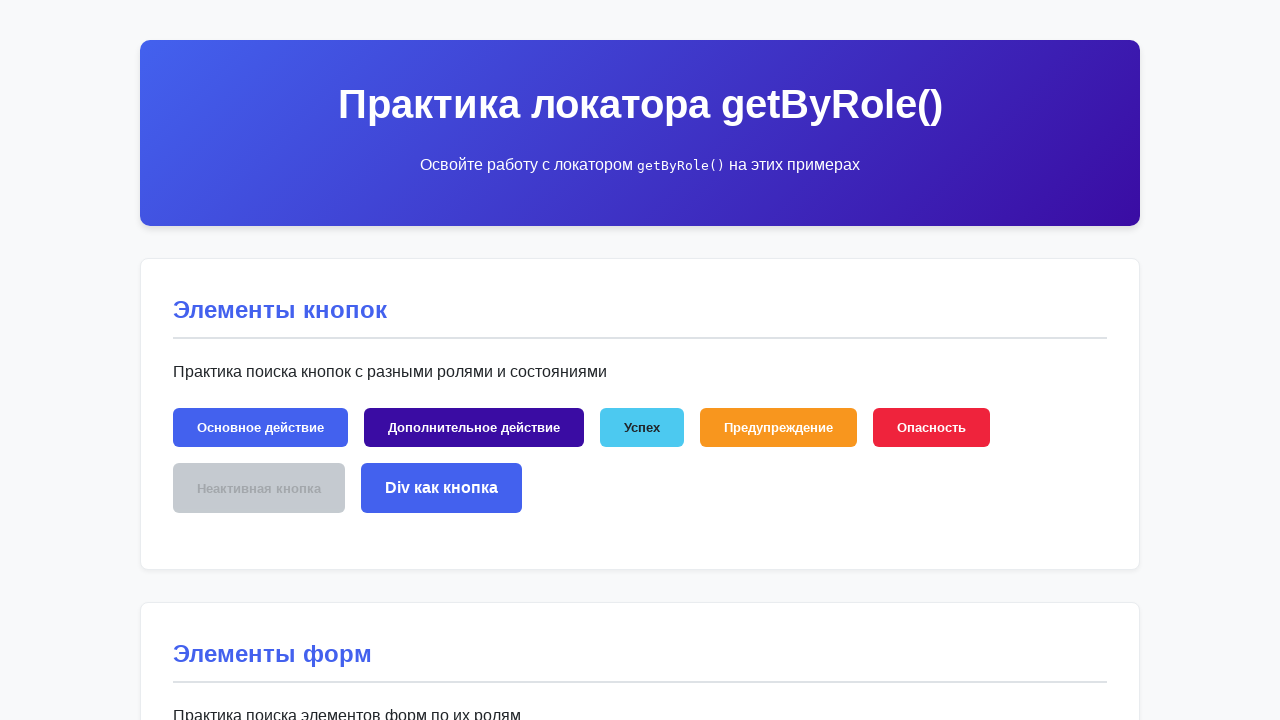

Checked the newsletter checkbox at (552, 360) on internal:role=checkbox[name="Подписаться на рассылку"i]
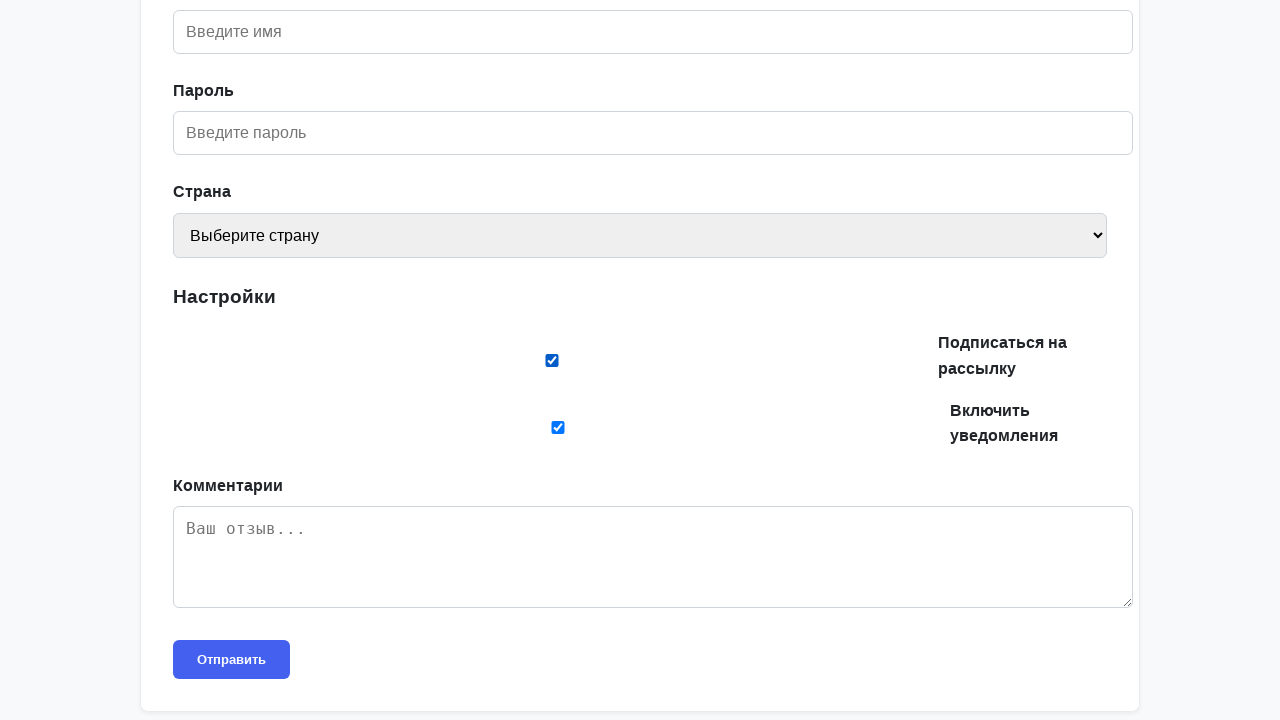

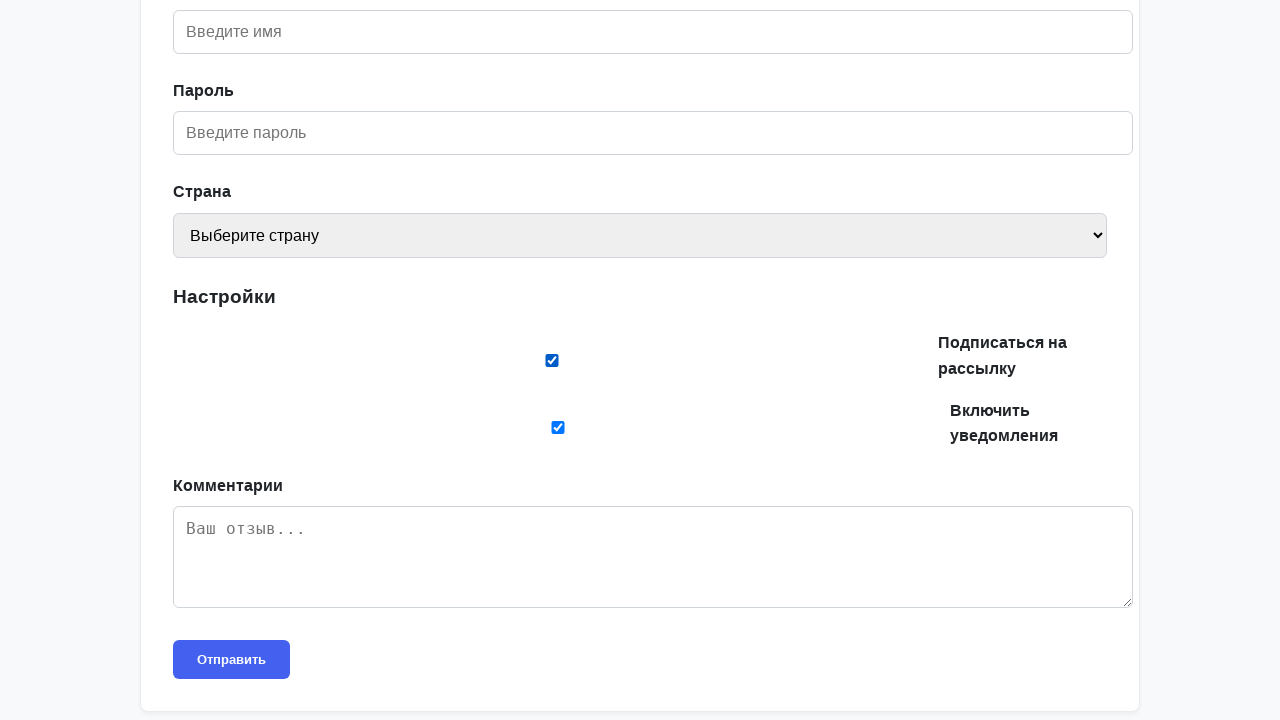